Tests login form validation by submitting username without password to verify password required error

Starting URL: https://www.saucedemo.com/

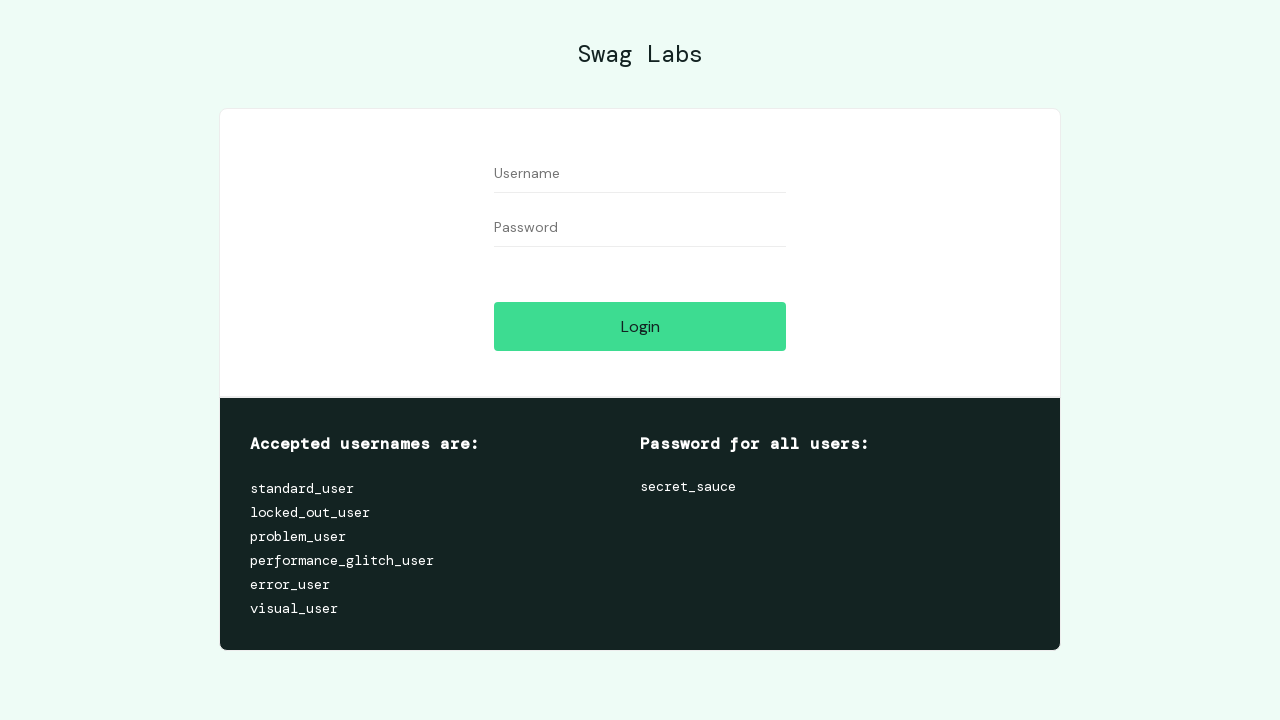

Filled username field with 'standard_user' on xpath=/html/body/div/div/div[2]/div[1]/div/div/form/div[1]/input
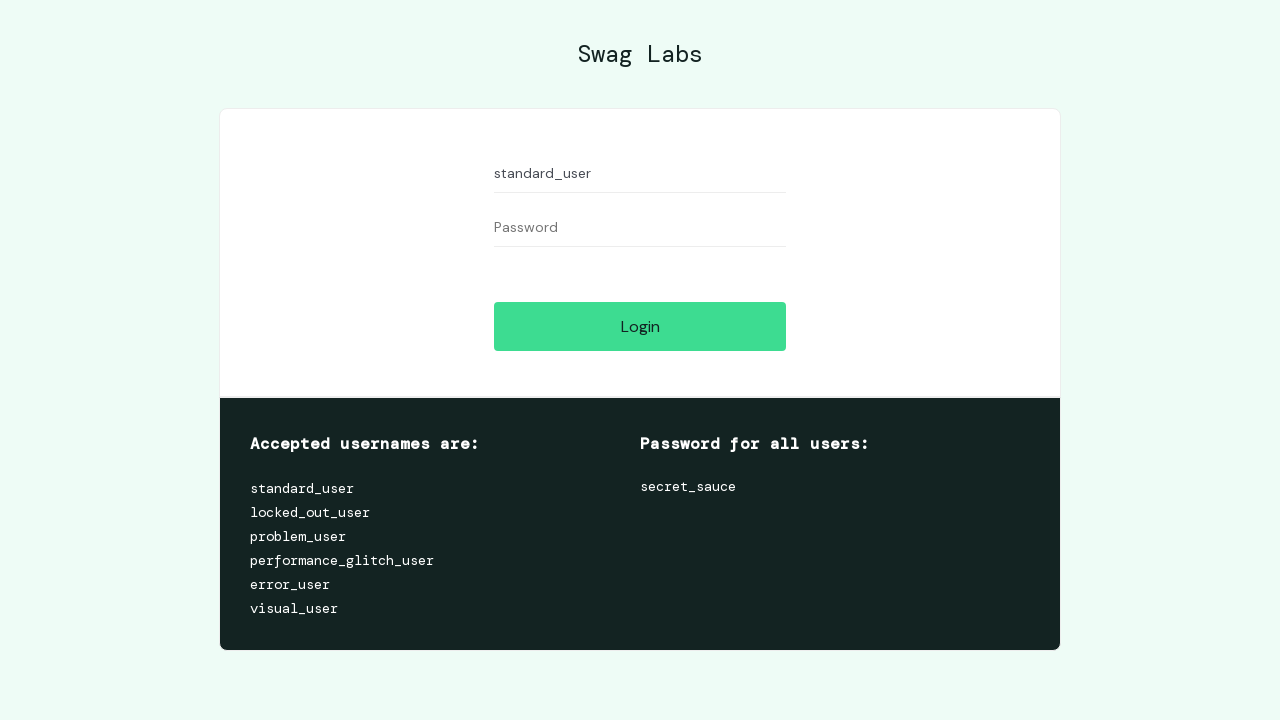

Left password field empty on #password
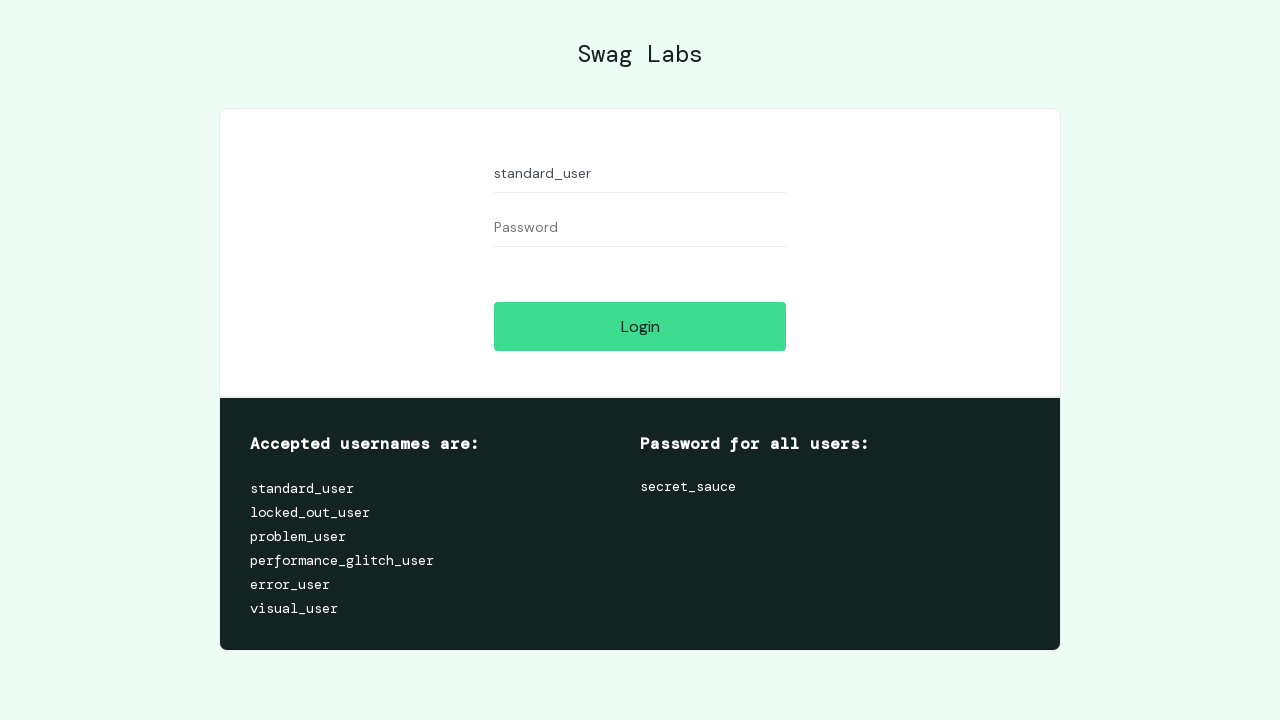

Clicked login button at (640, 326) on #login-button
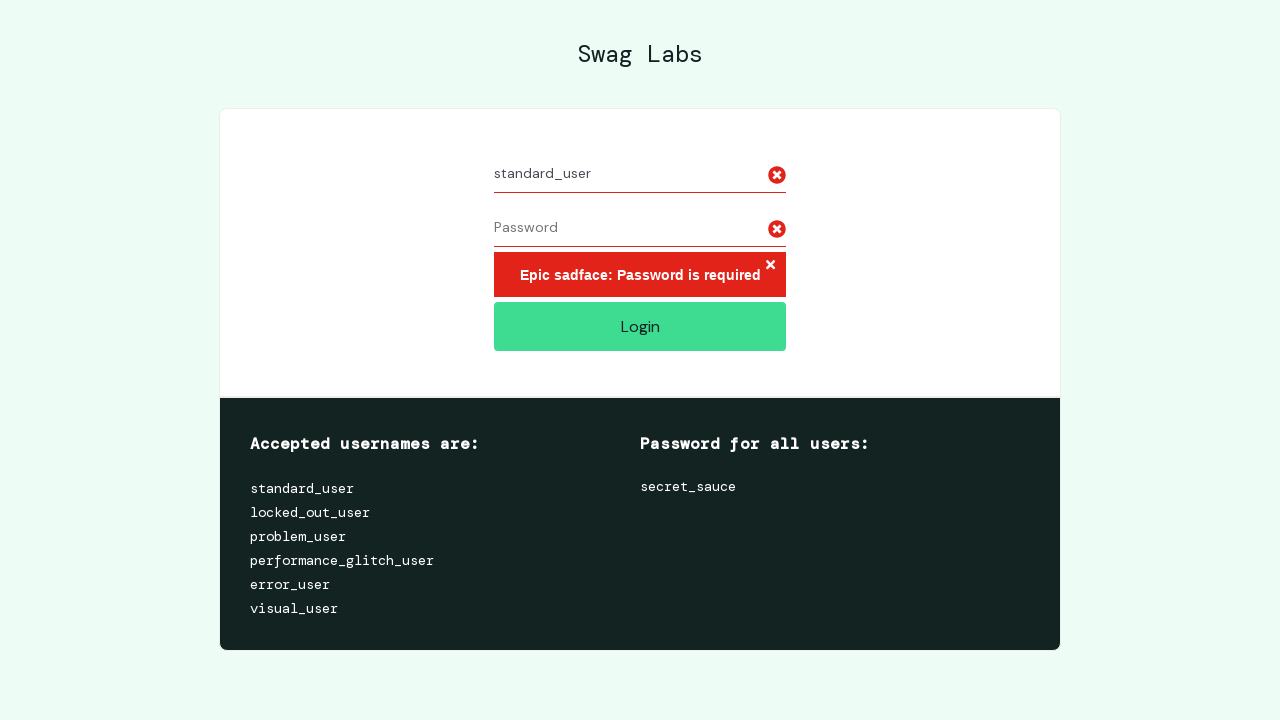

Error message appeared on login form
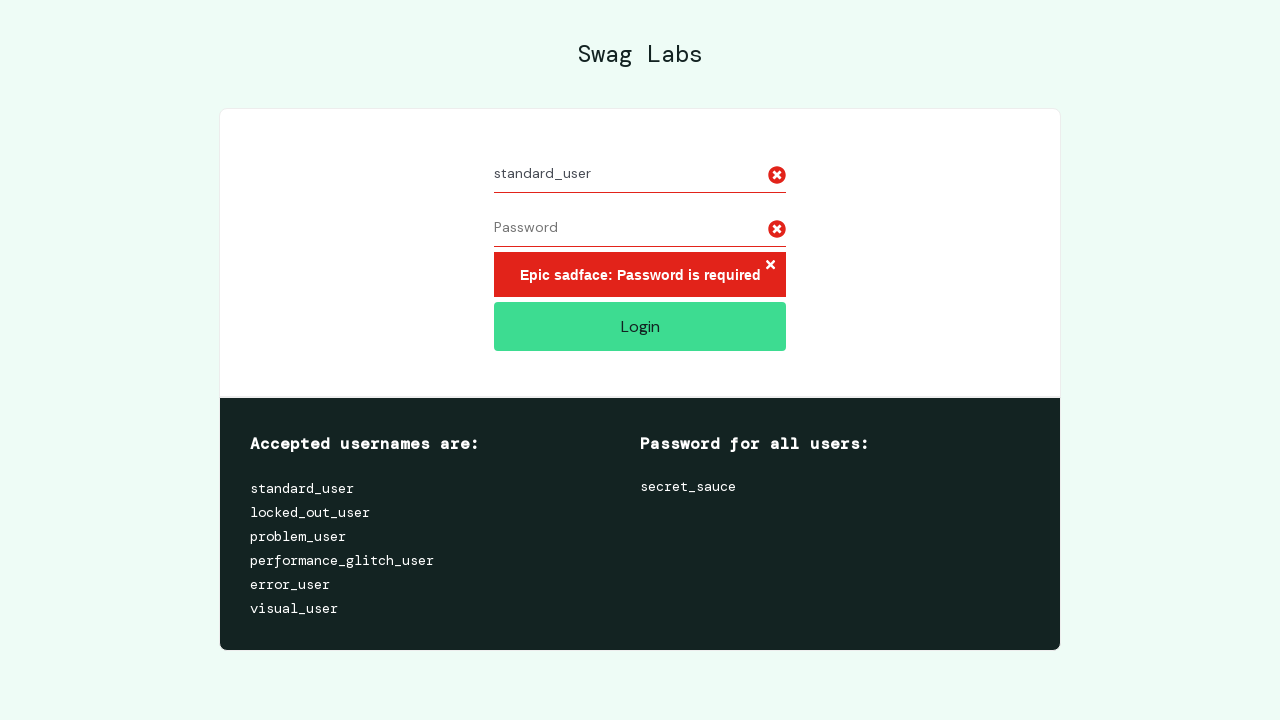

Verified error message: 'Epic sadface: Password is required'
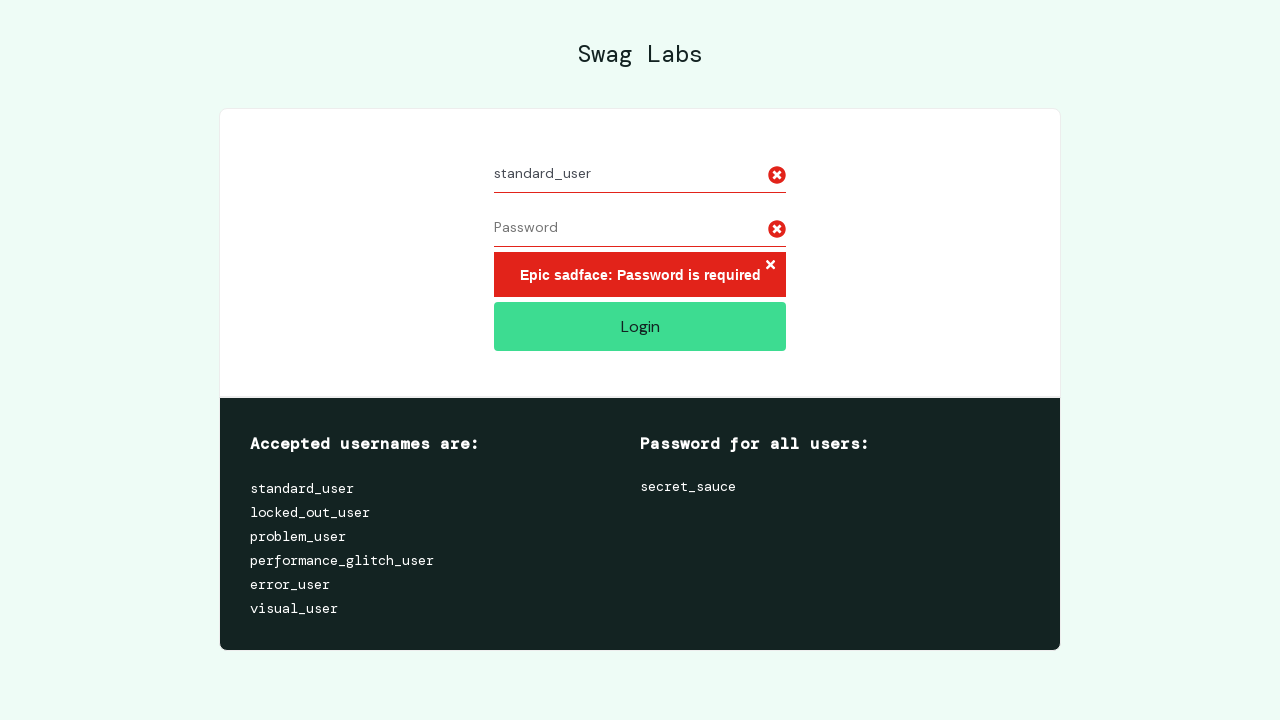

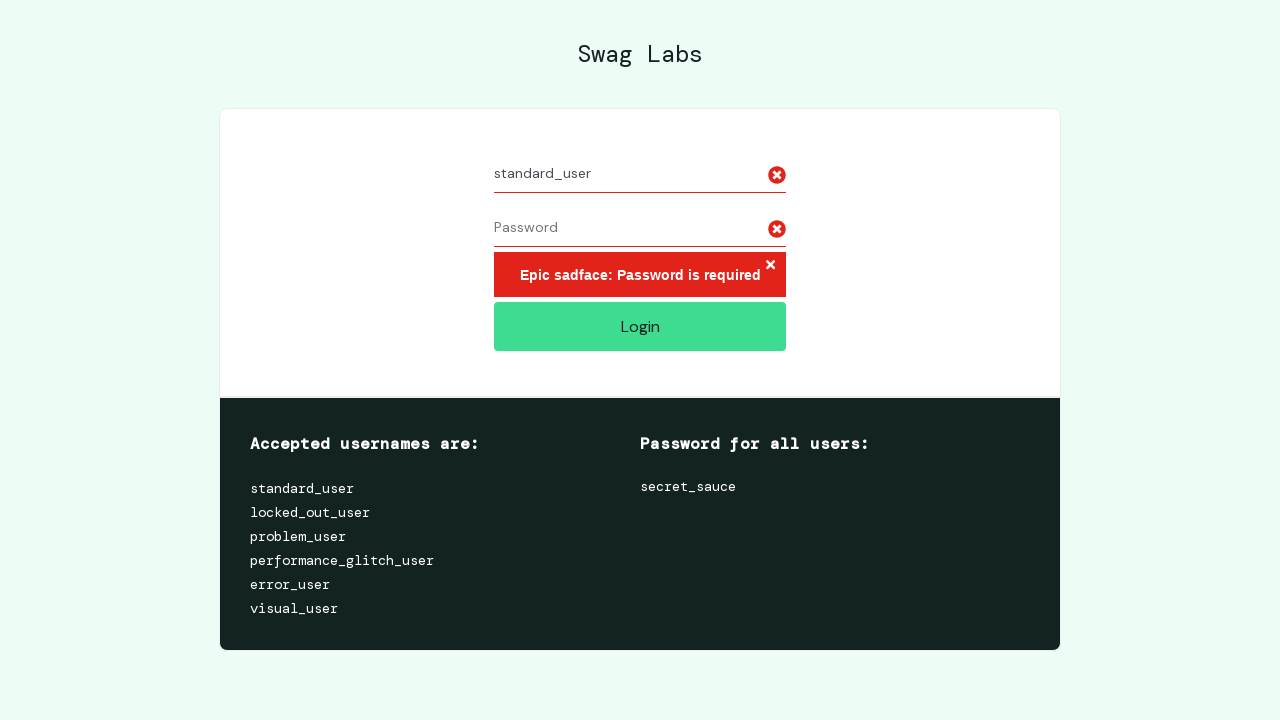